Tests the text box form by navigating to Elements section, filling name and email, and verifying the output

Starting URL: https://demoqa.com/

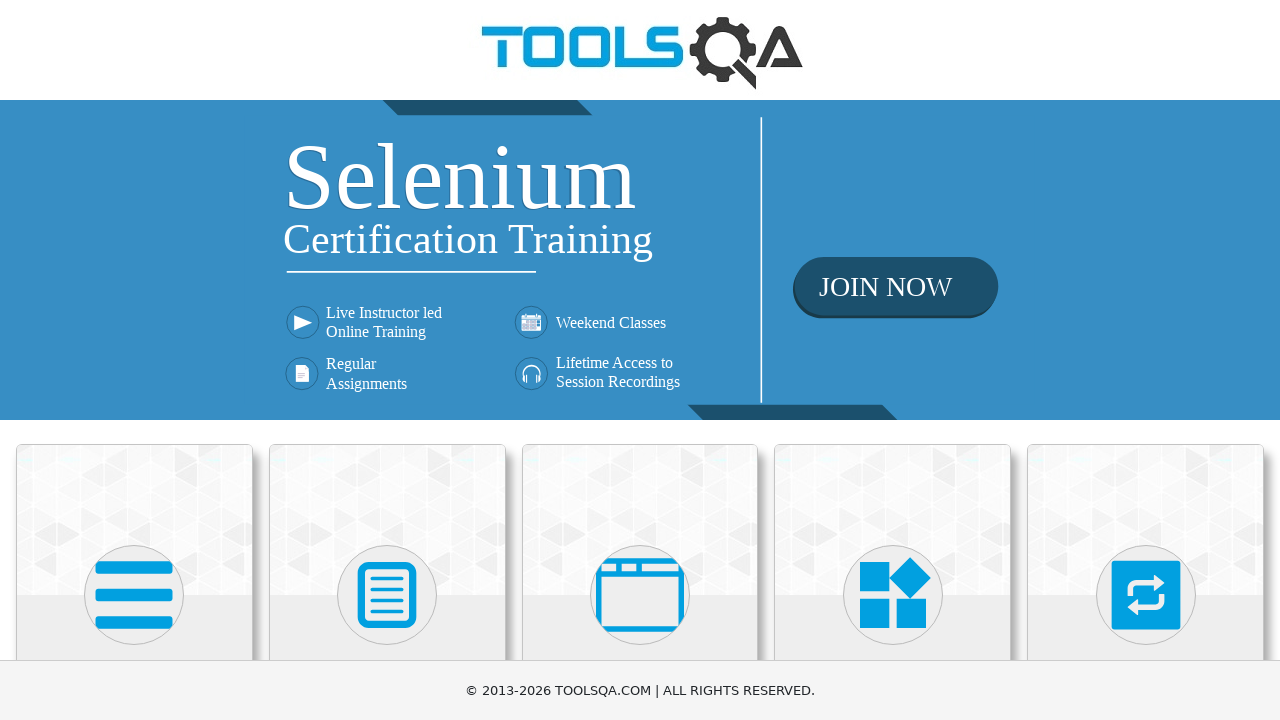

Clicked on Elements card at (134, 520) on div.card.mt-4.top-card >> nth=0
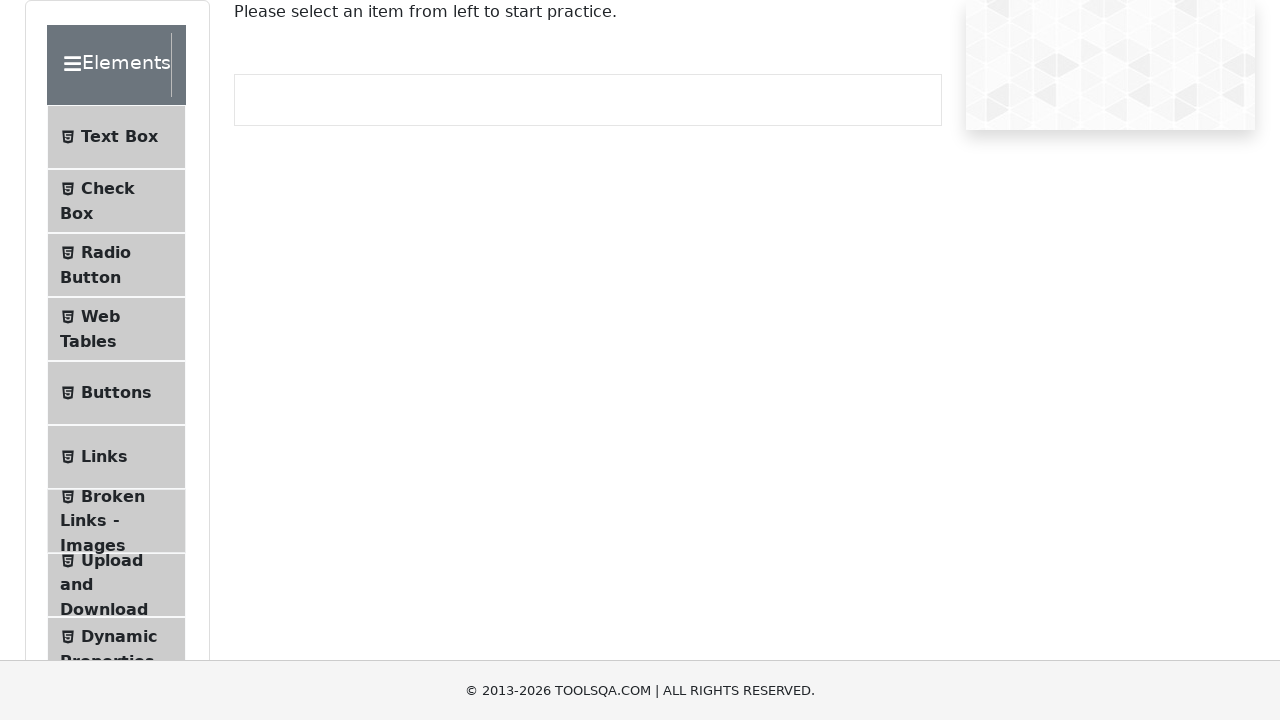

Elements page loaded and default message visible
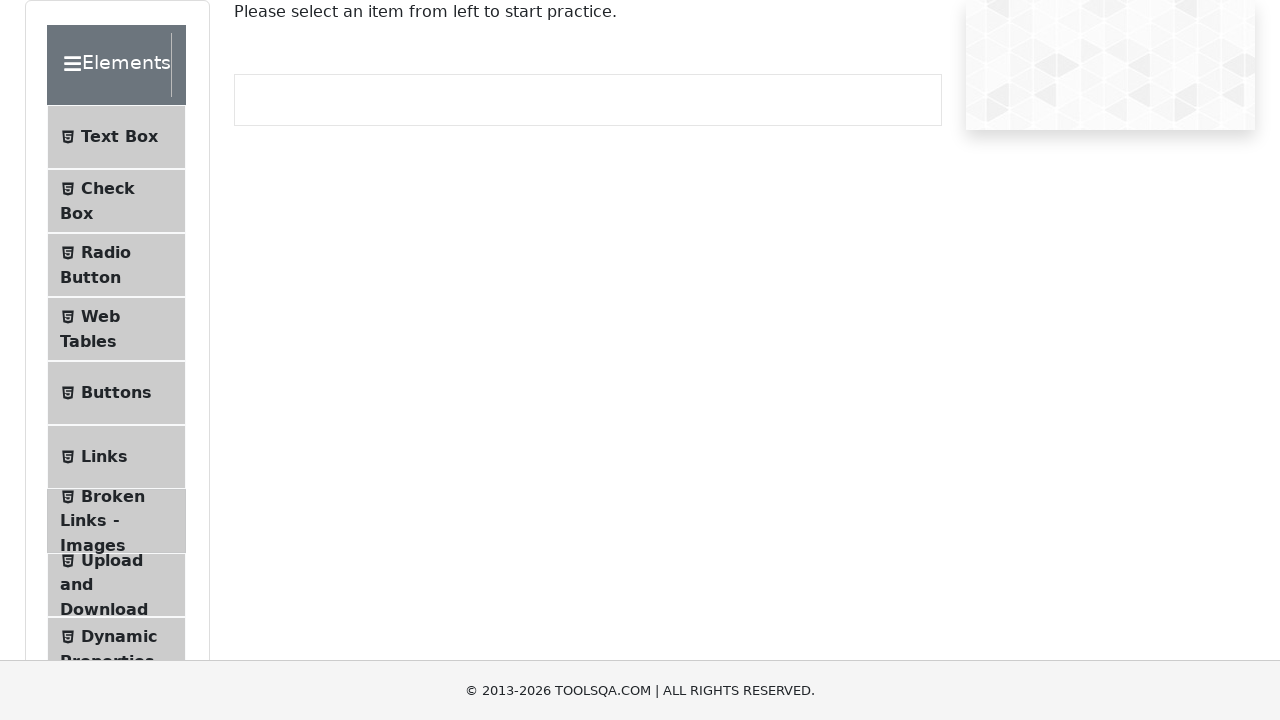

Clicked on Text Box menu item at (119, 137) on li#item-0 span:has-text('Text Box')
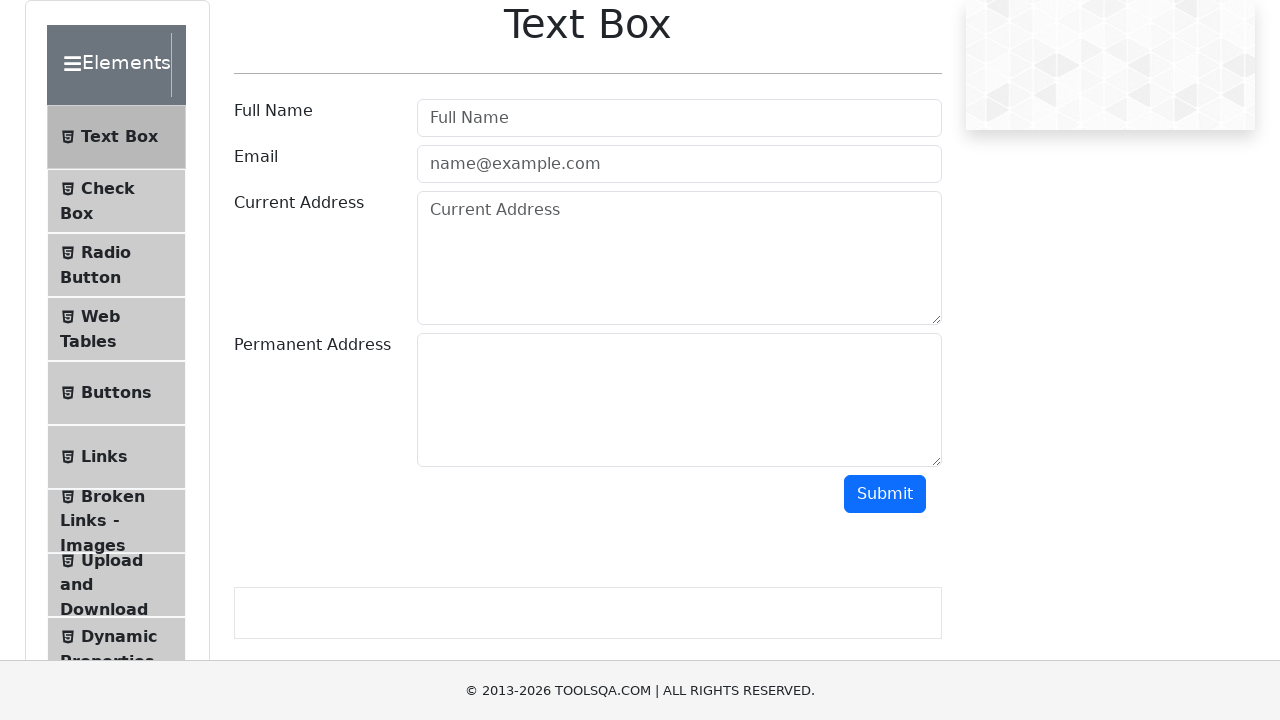

Text Box page loaded
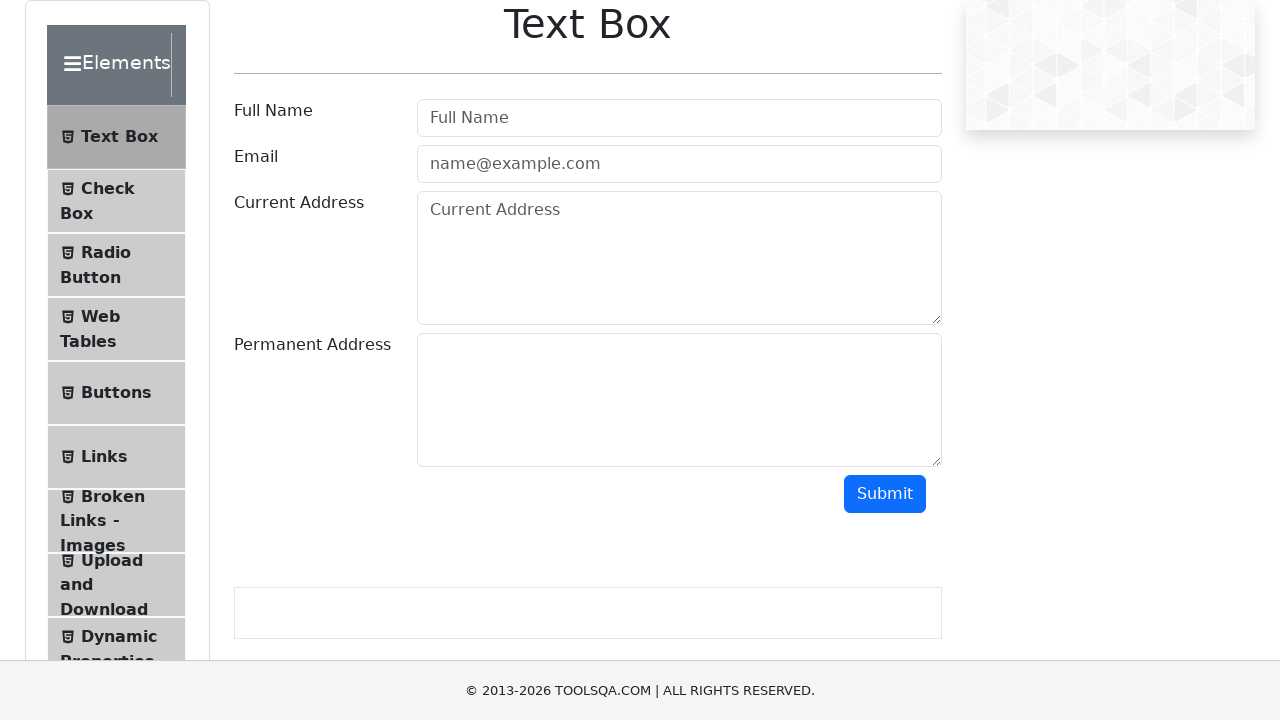

Filled name field with 'Tom' on #userName
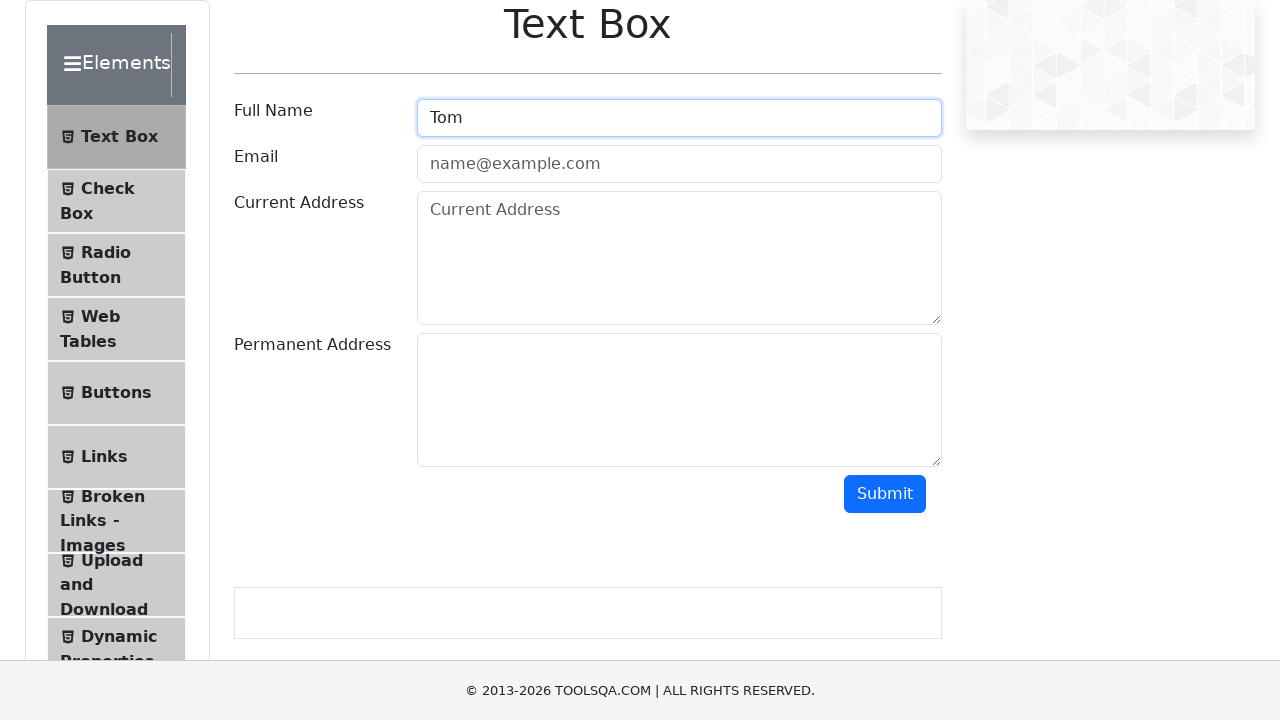

Filled email field with 'tom@testmail.com' on #userEmail
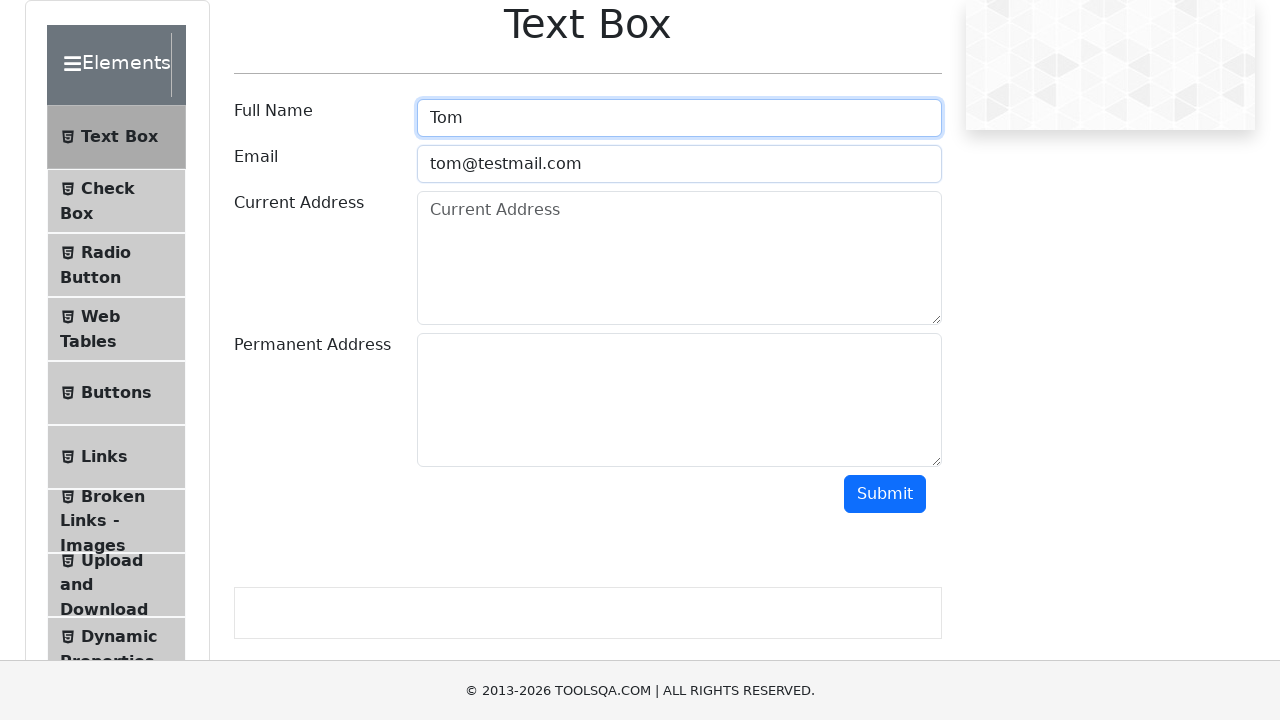

Clicked submit button to submit form at (885, 494) on #submit
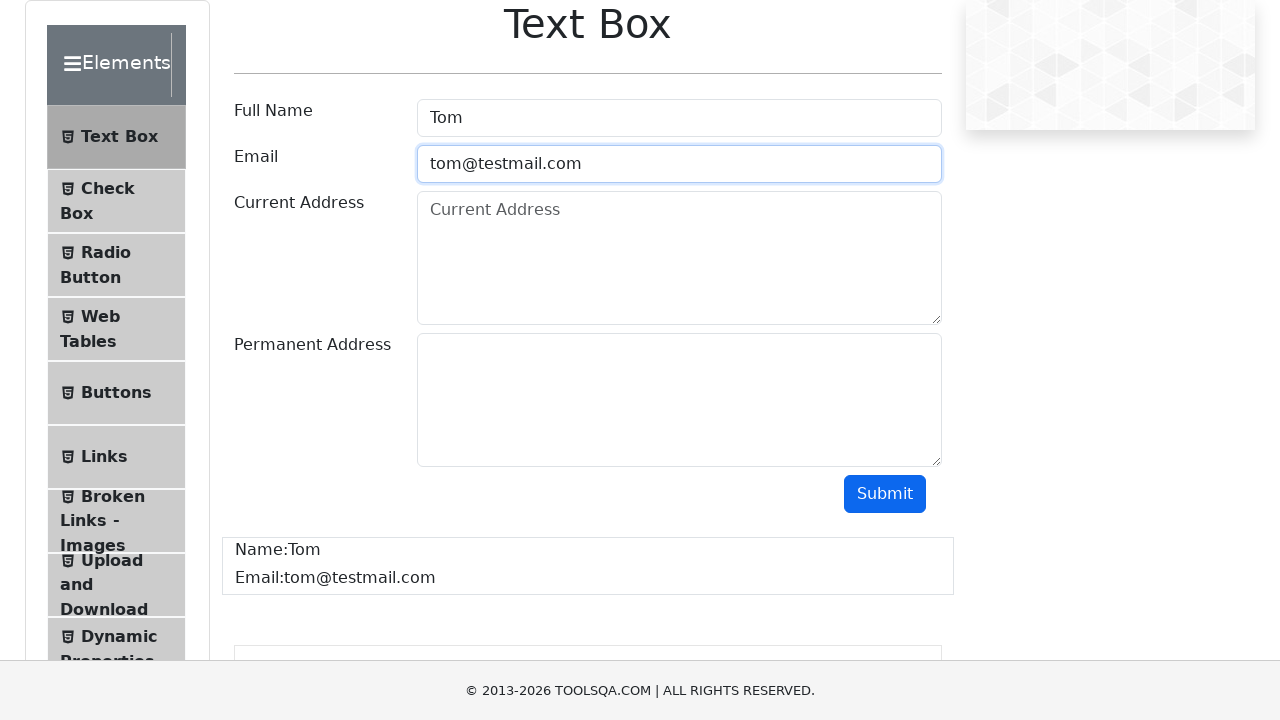

Form output section loaded with name field visible
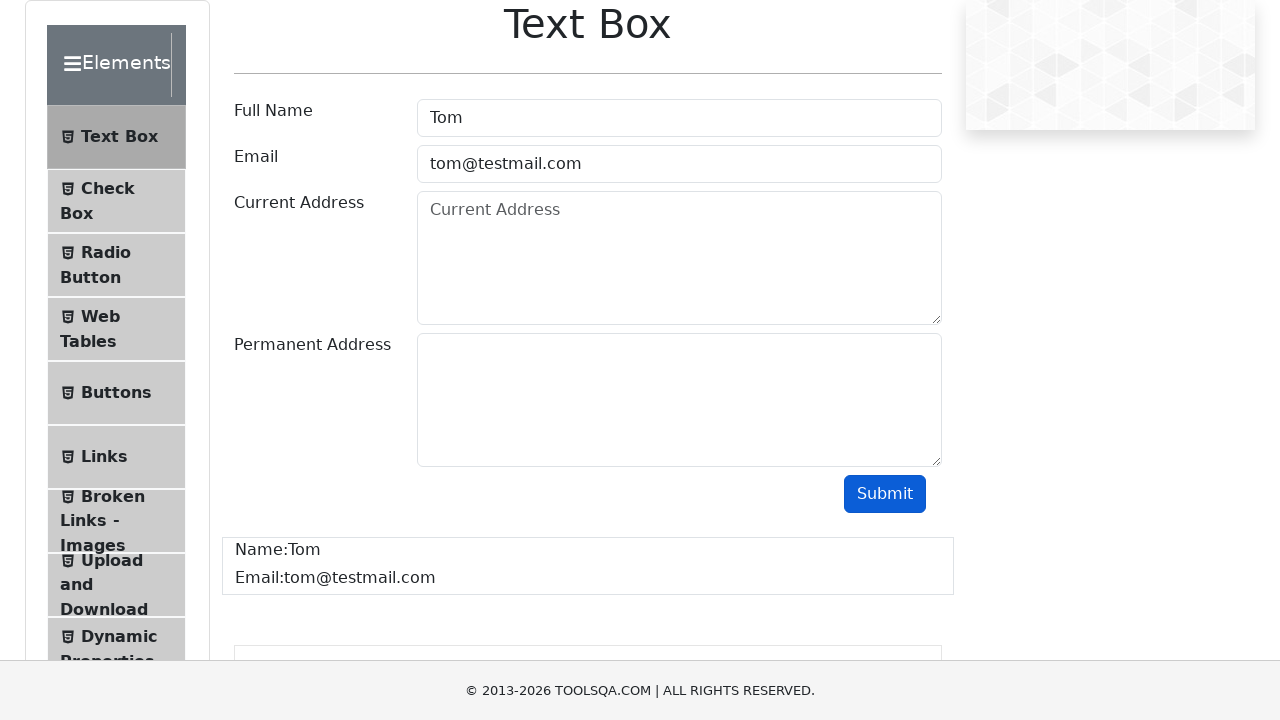

Retrieved name output text
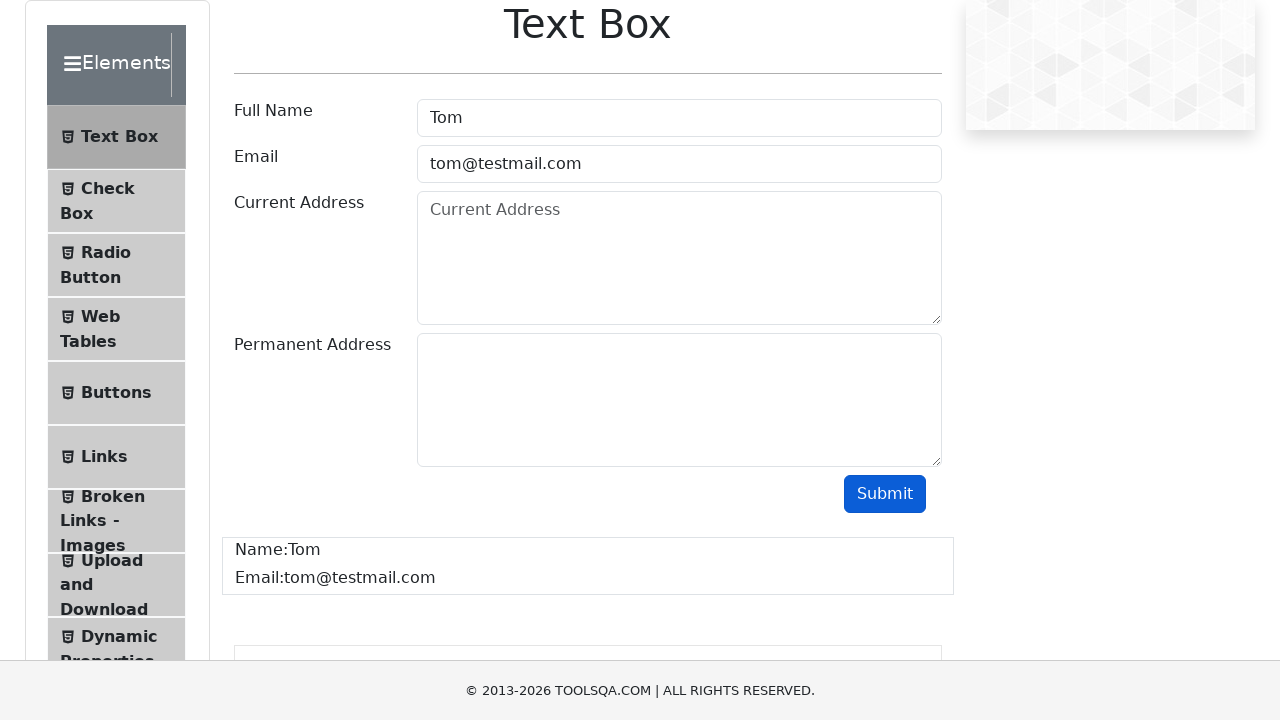

Retrieved email output text
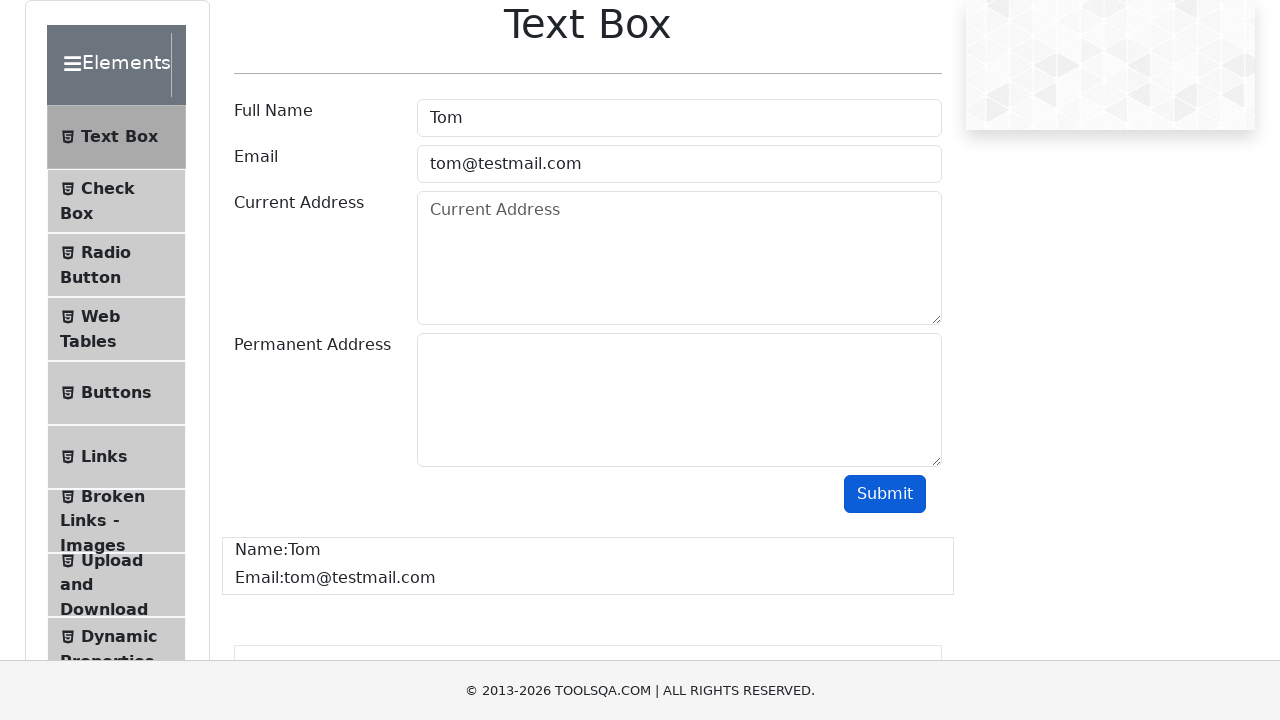

Verified name output contains 'Name:Tom'
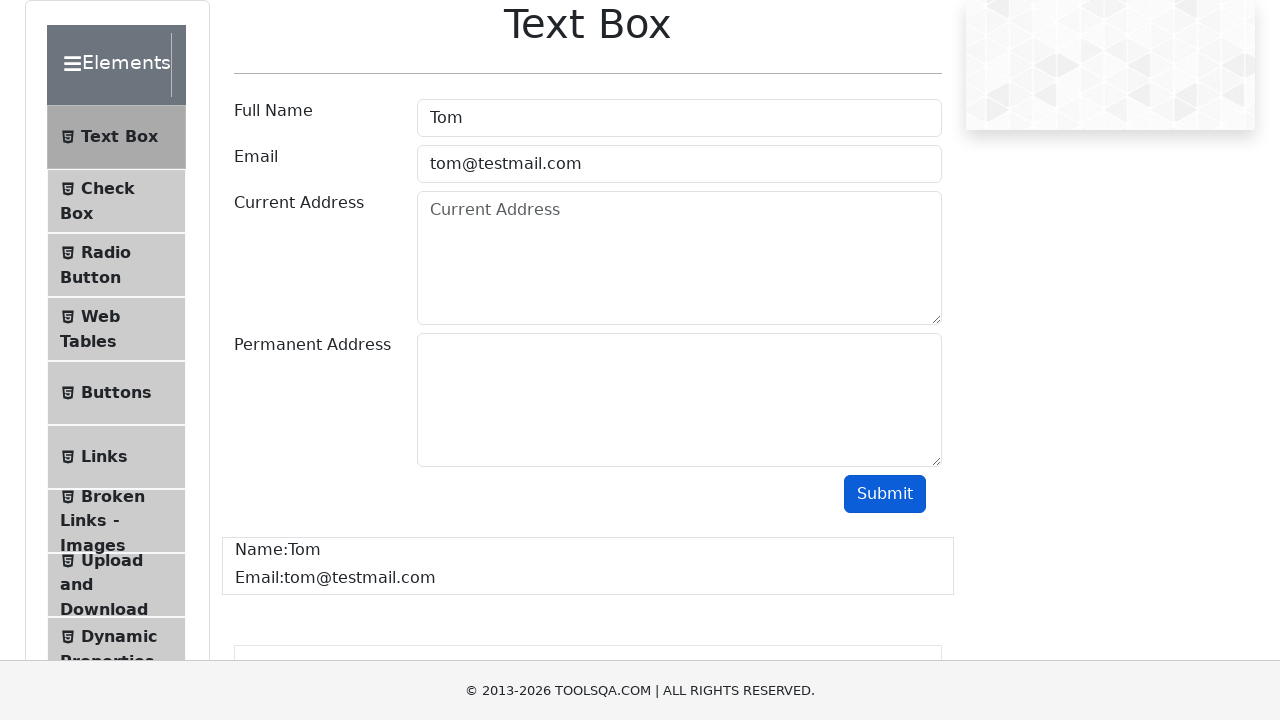

Verified email output contains 'Email:tom@testmail.com'
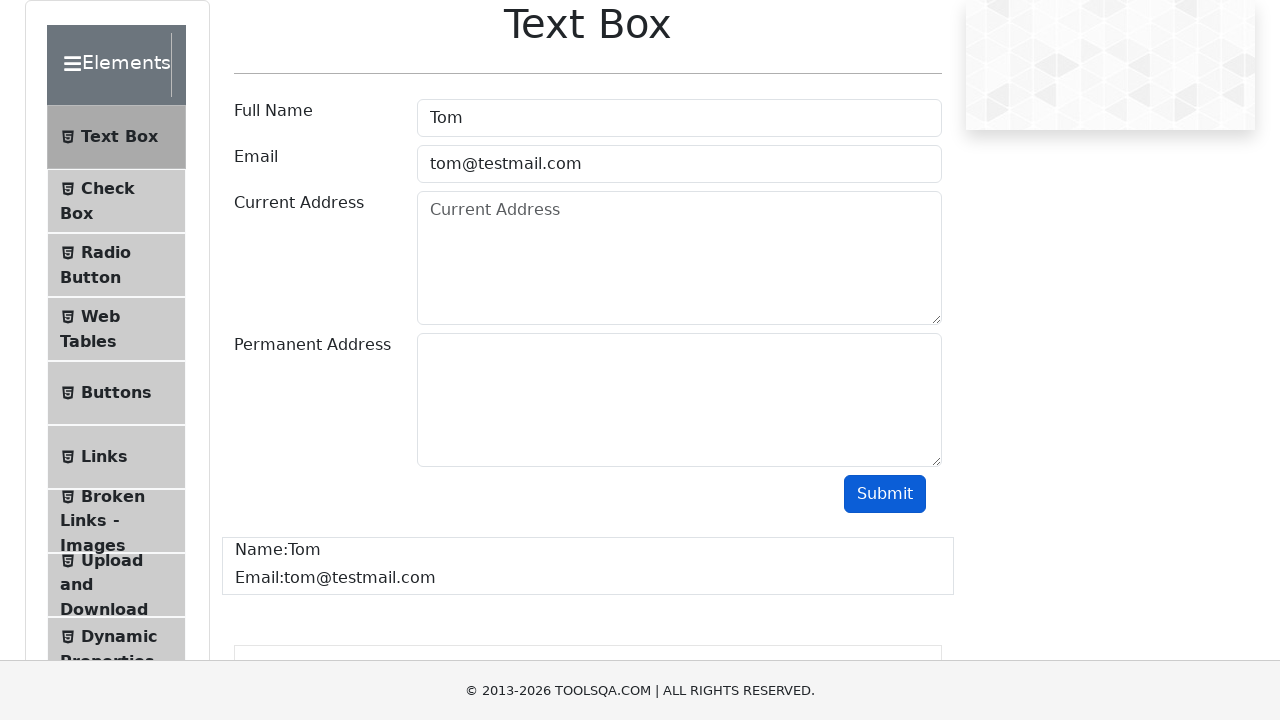

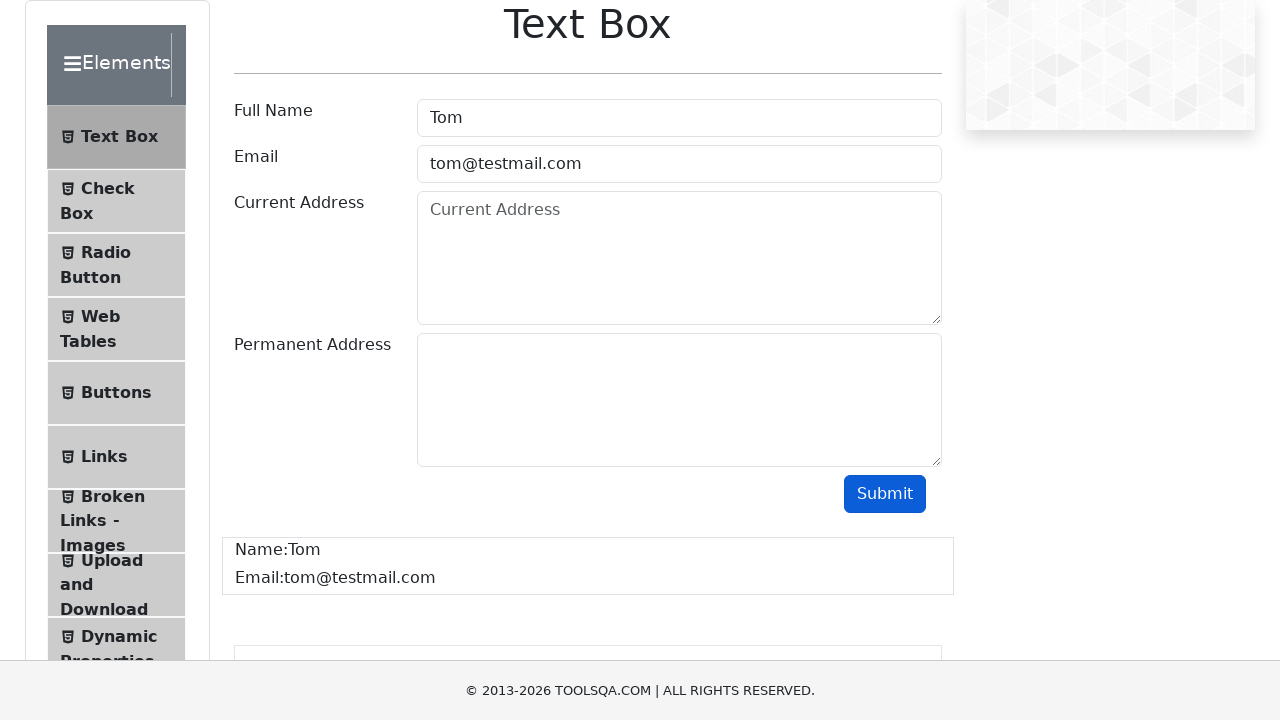